Navigates to the Selenium automation practice form page and verifies the page title matches the expected value.

Starting URL: https://www.tutorialspoint.com/selenium/selenium_automation_practice.htm

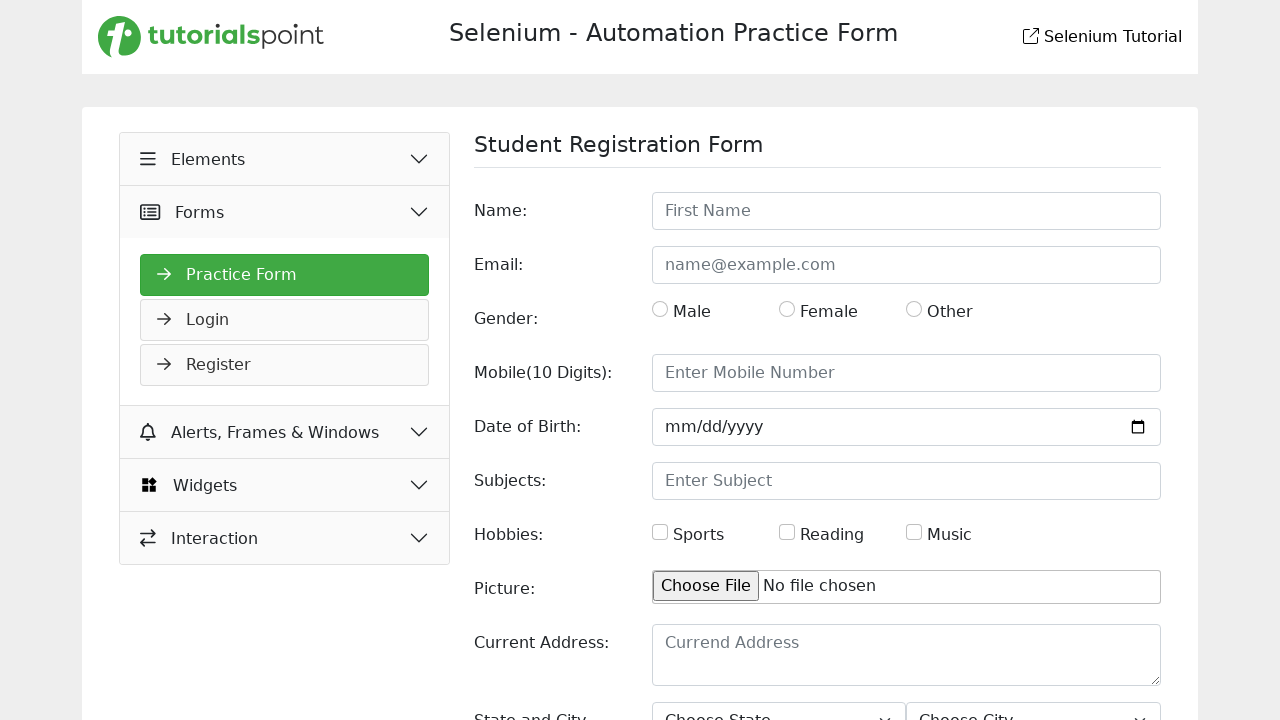

Navigated to Selenium automation practice form page
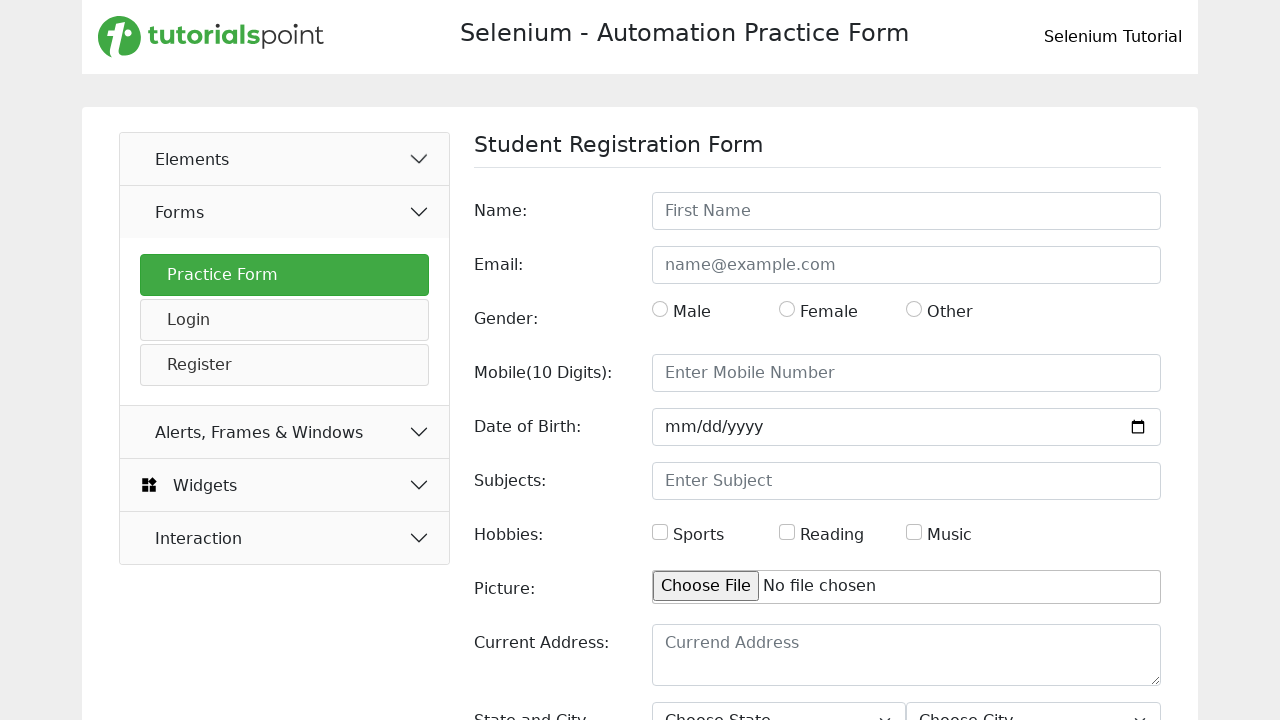

Page loaded and DOM content ready
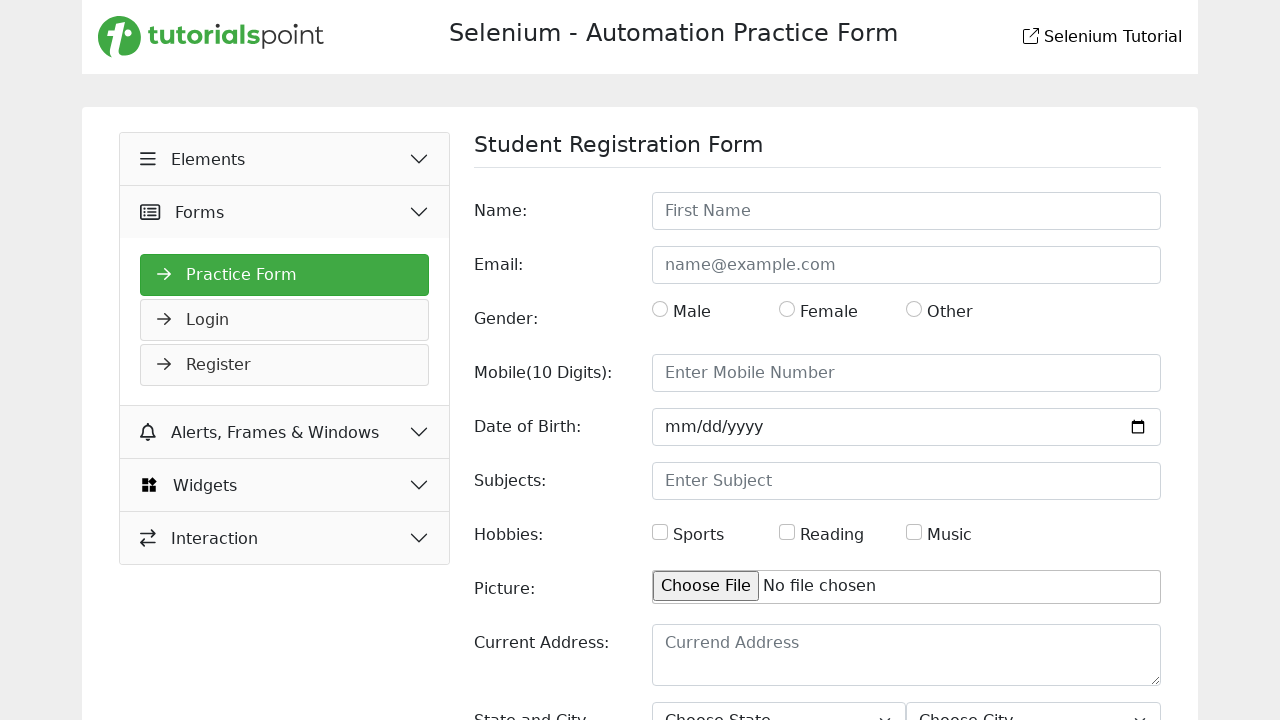

Verified page title contains 'Selenium' or 'Automation Practice'
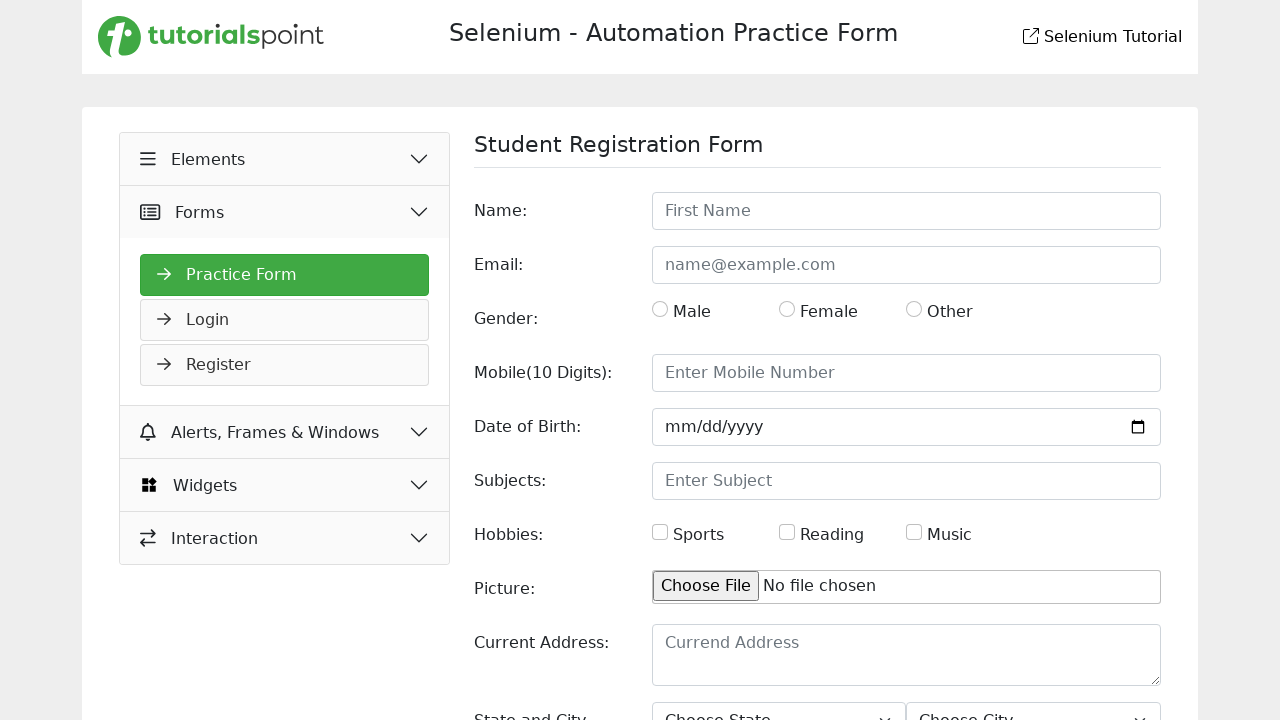

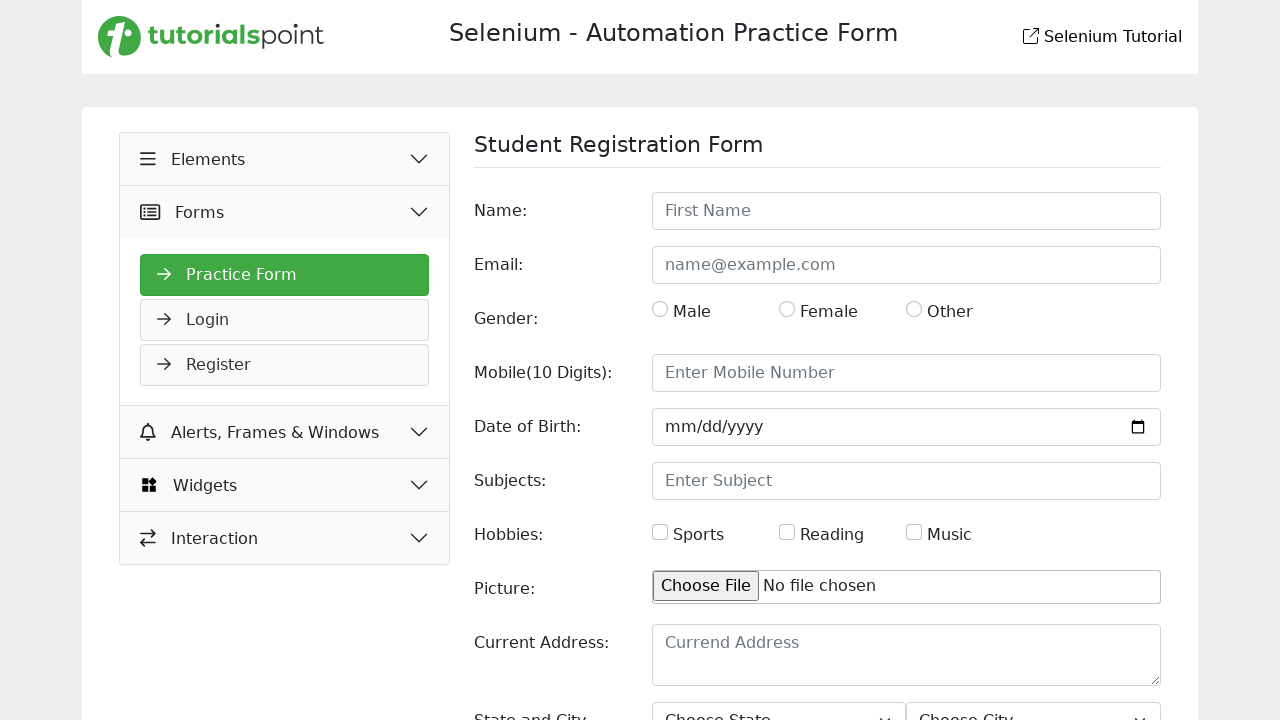